Tests radio button and checkbox functionality on a Google Form, including selecting a radio option and toggling a checkbox on and off.

Starting URL: https://docs.google.com/forms/d/e/1FAIpQLSfiypnd69zhuDkjKgqvpID9kwO29UCzeCVrGGtbNPZXQok0jA/viewform

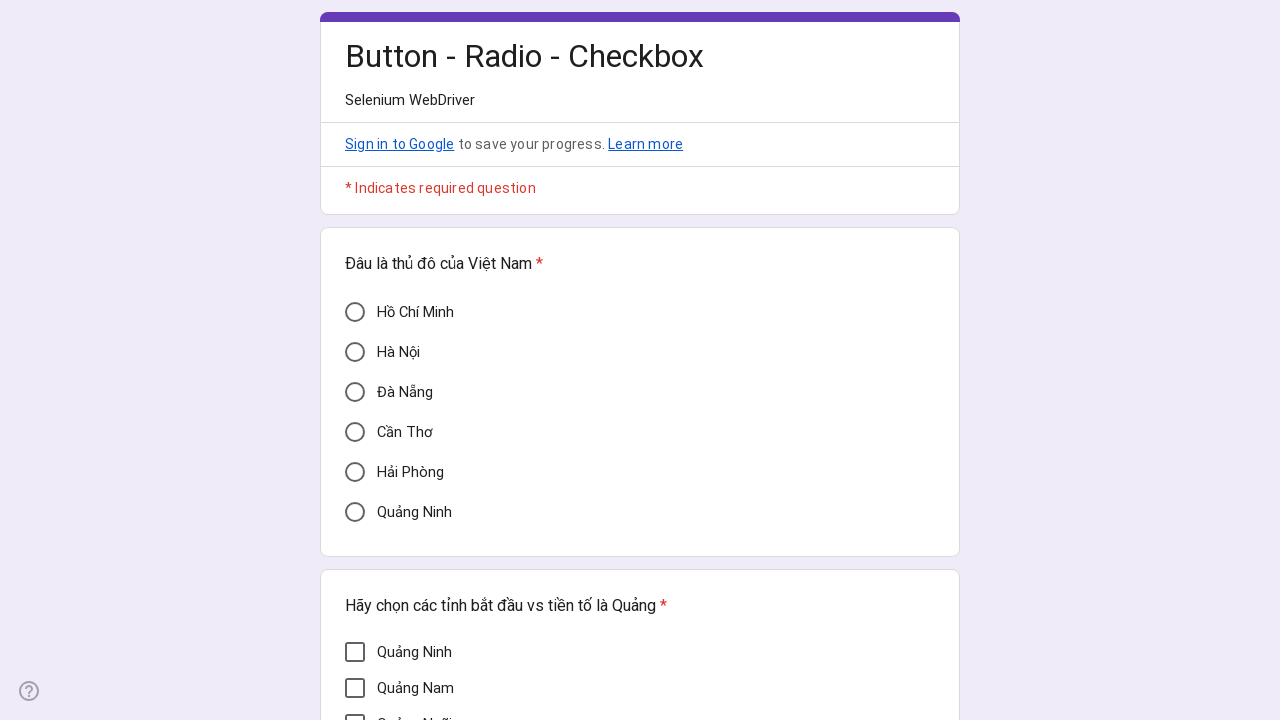

Waited for form to load - Hồ Chí Minh radio button selector found
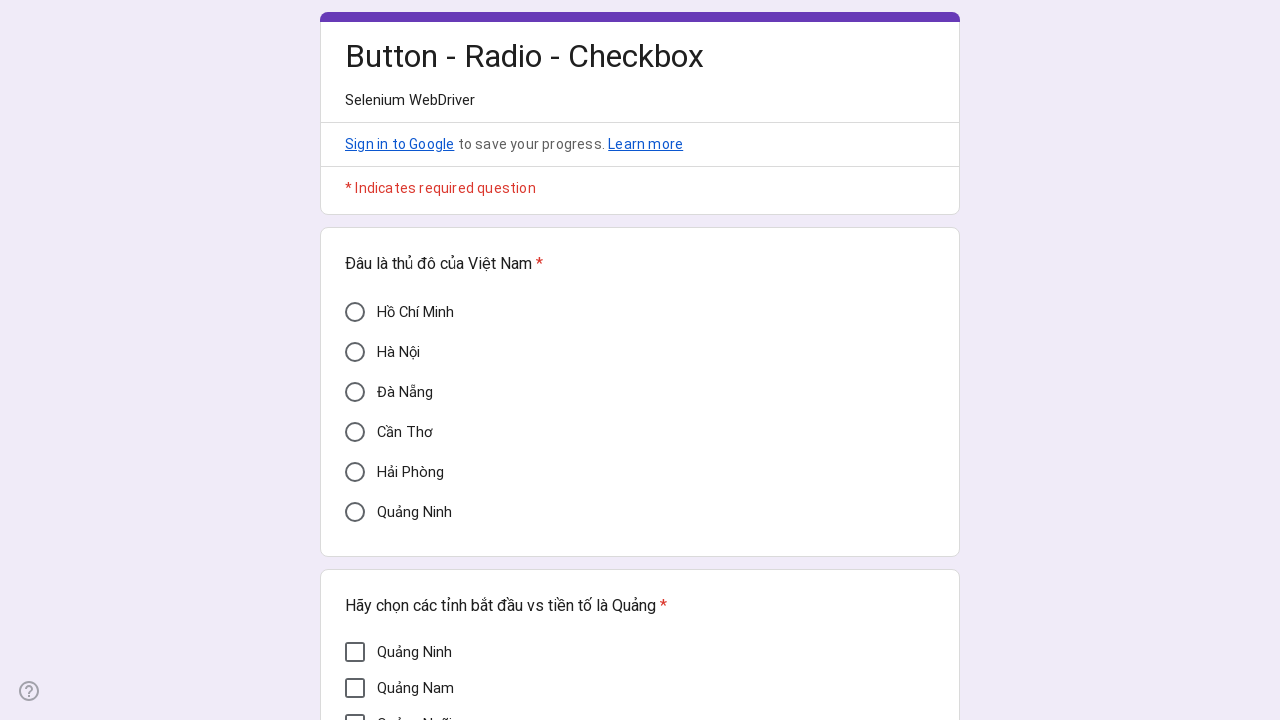

Clicked on Hồ Chí Minh radio button at (355, 312) on div[aria-label='Hồ Chí Minh']
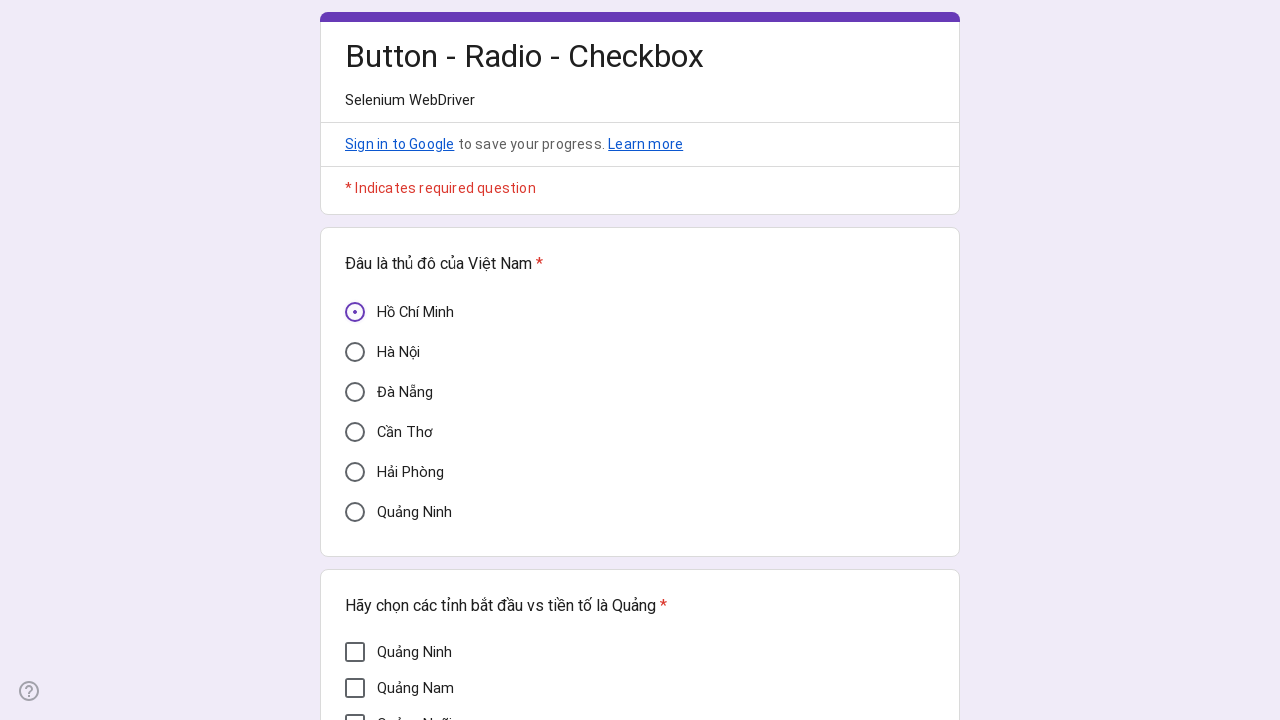

Clicked on Mì Quảng checkbox to select it at (355, 375) on div[aria-label='Mì Quảng']
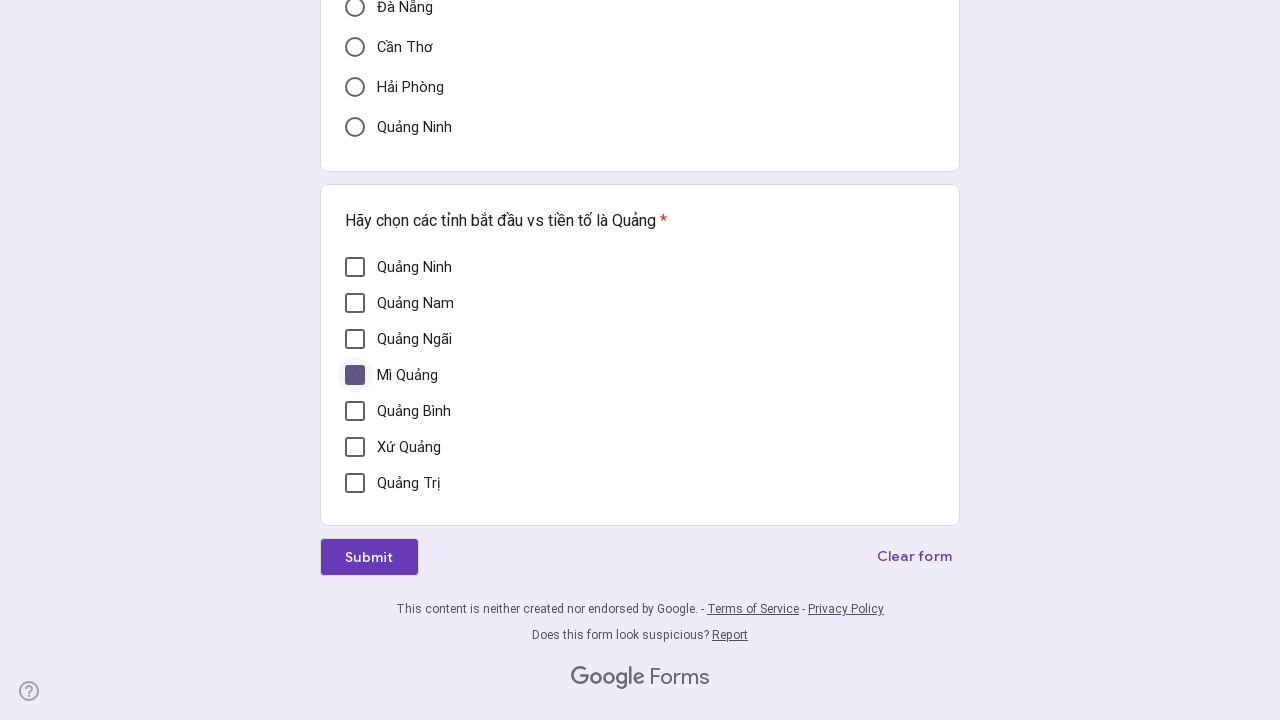

Clicked on Mì Quảng checkbox again to uncheck it at (355, 375) on div[aria-label='Mì Quảng']
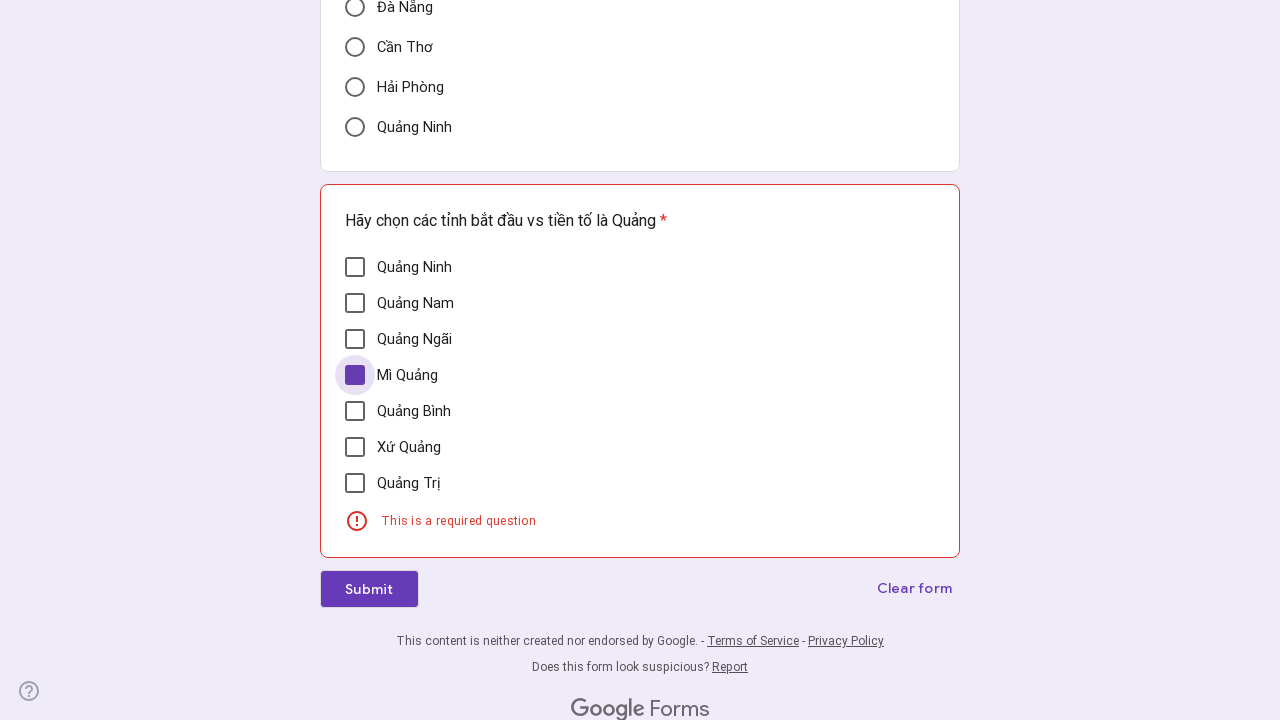

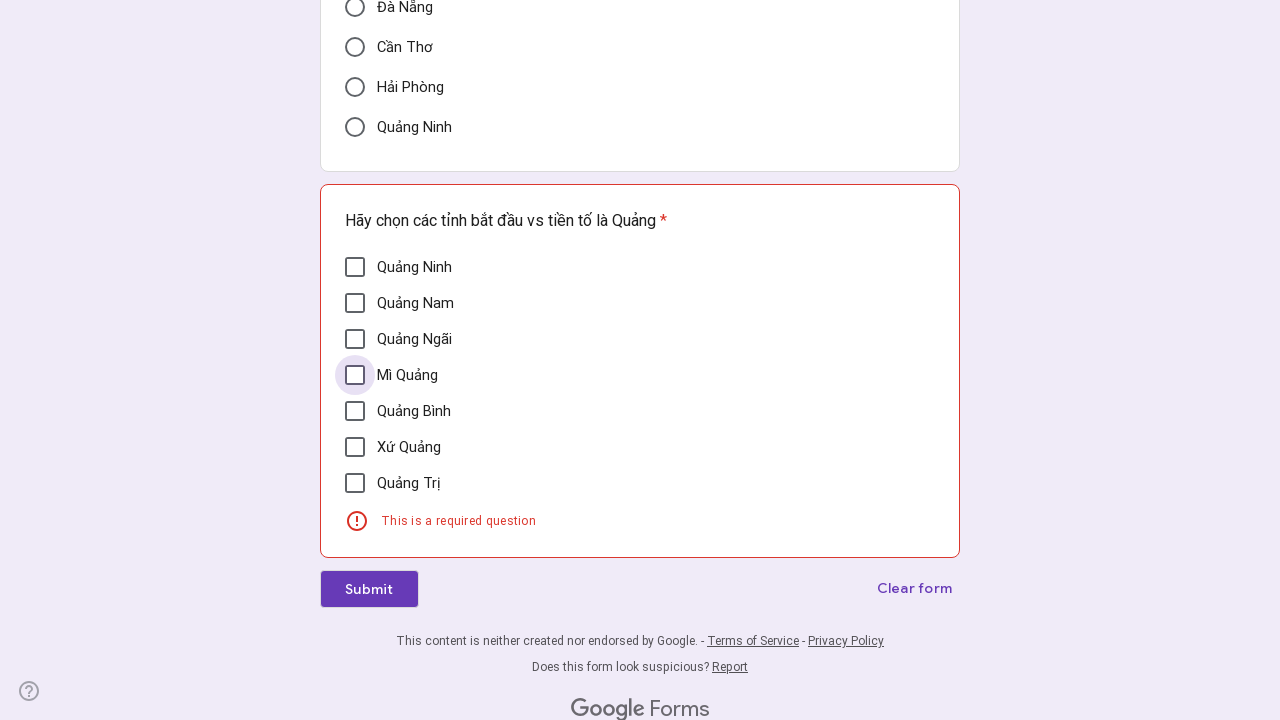